Tests marking individual items as complete by checking their checkboxes

Starting URL: https://demo.playwright.dev/todomvc

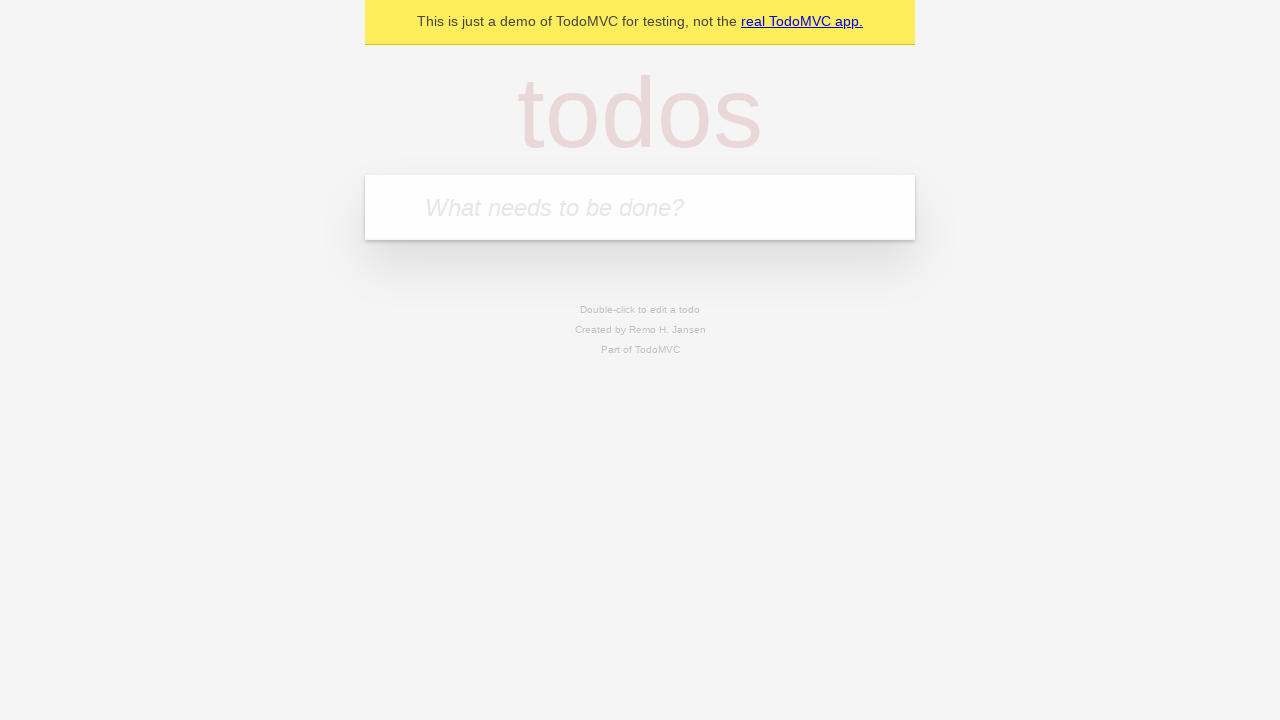

Filled input field with first todo item 'buy some cheese' on internal:attr=[placeholder="What needs to be done?"i]
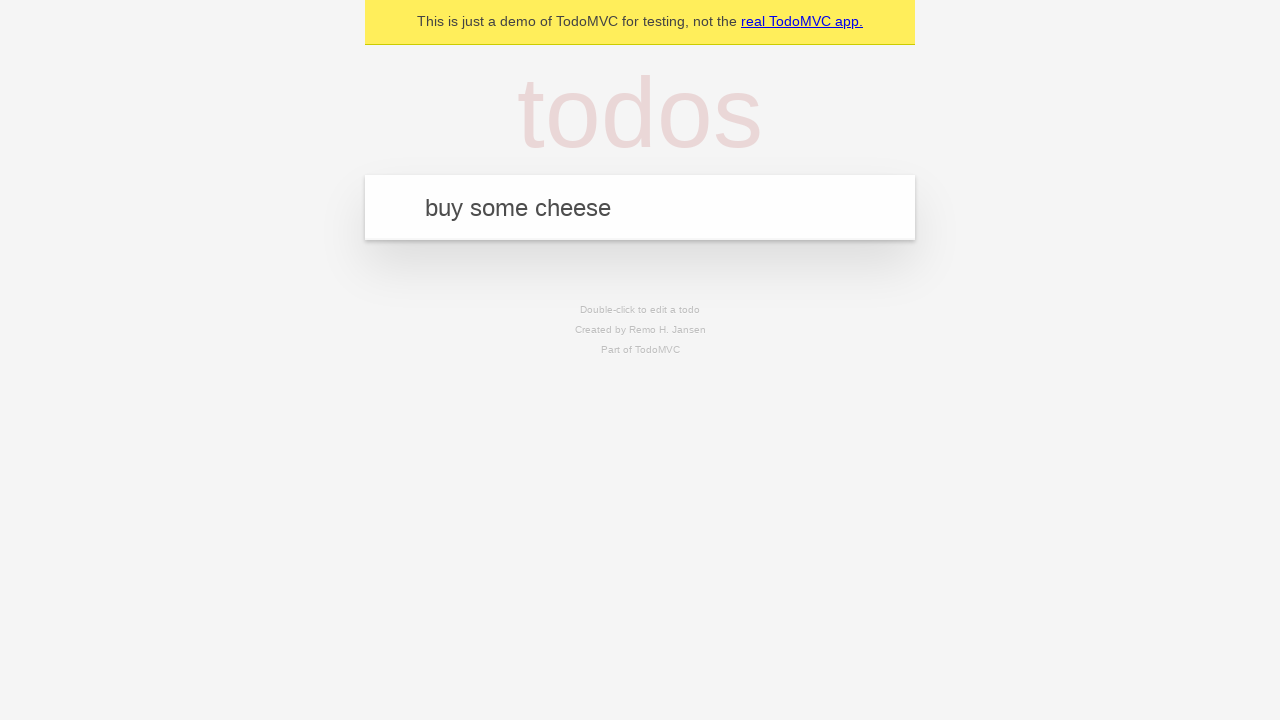

Pressed Enter to add first todo item on internal:attr=[placeholder="What needs to be done?"i]
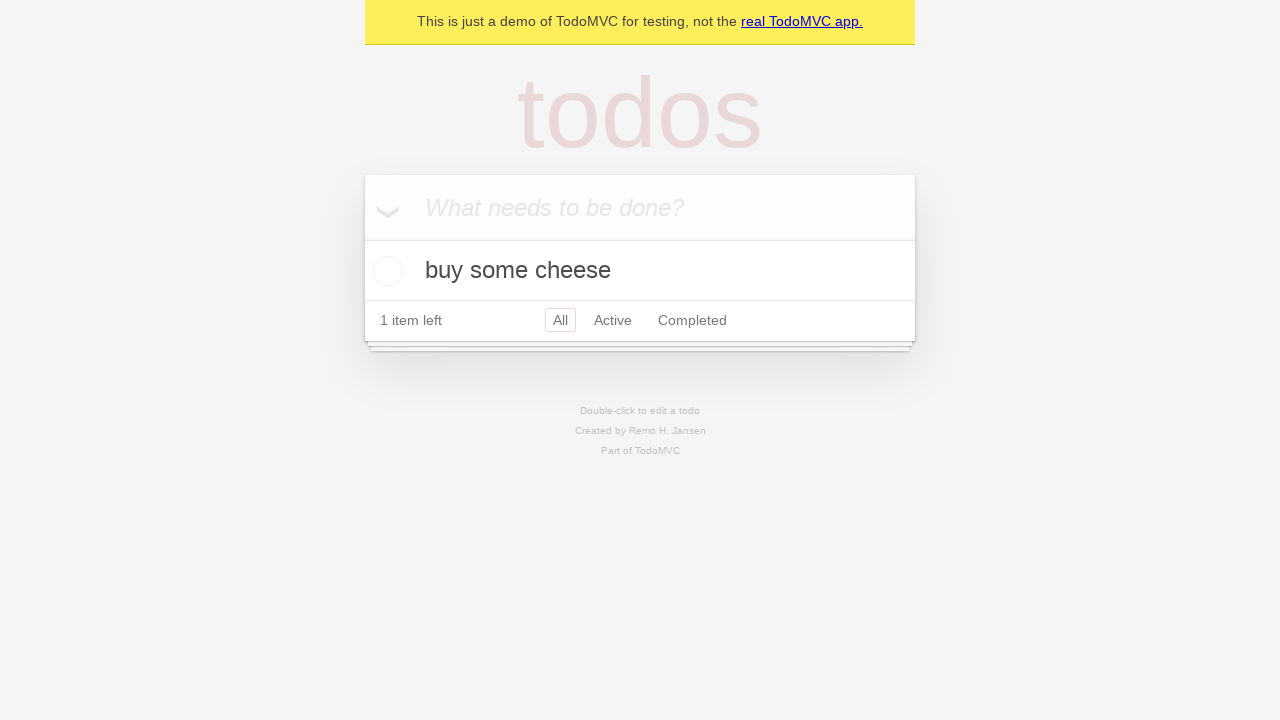

Filled input field with second todo item 'feed the cat' on internal:attr=[placeholder="What needs to be done?"i]
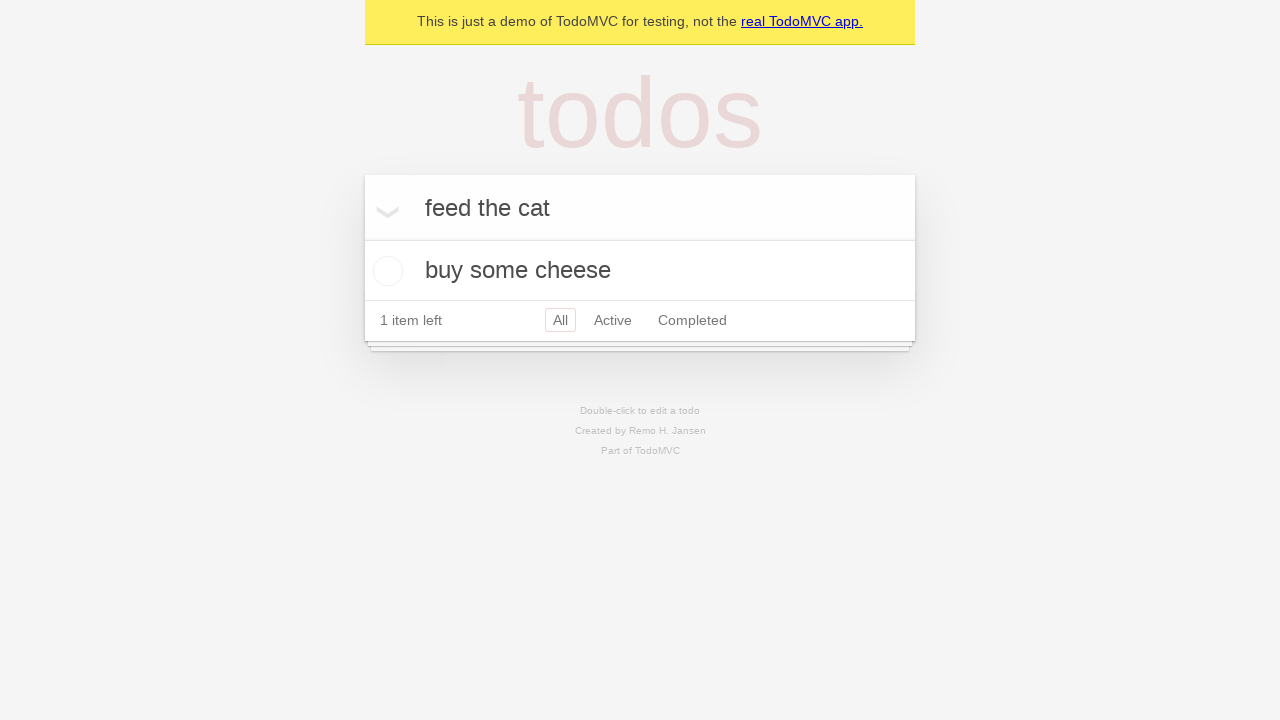

Pressed Enter to add second todo item on internal:attr=[placeholder="What needs to be done?"i]
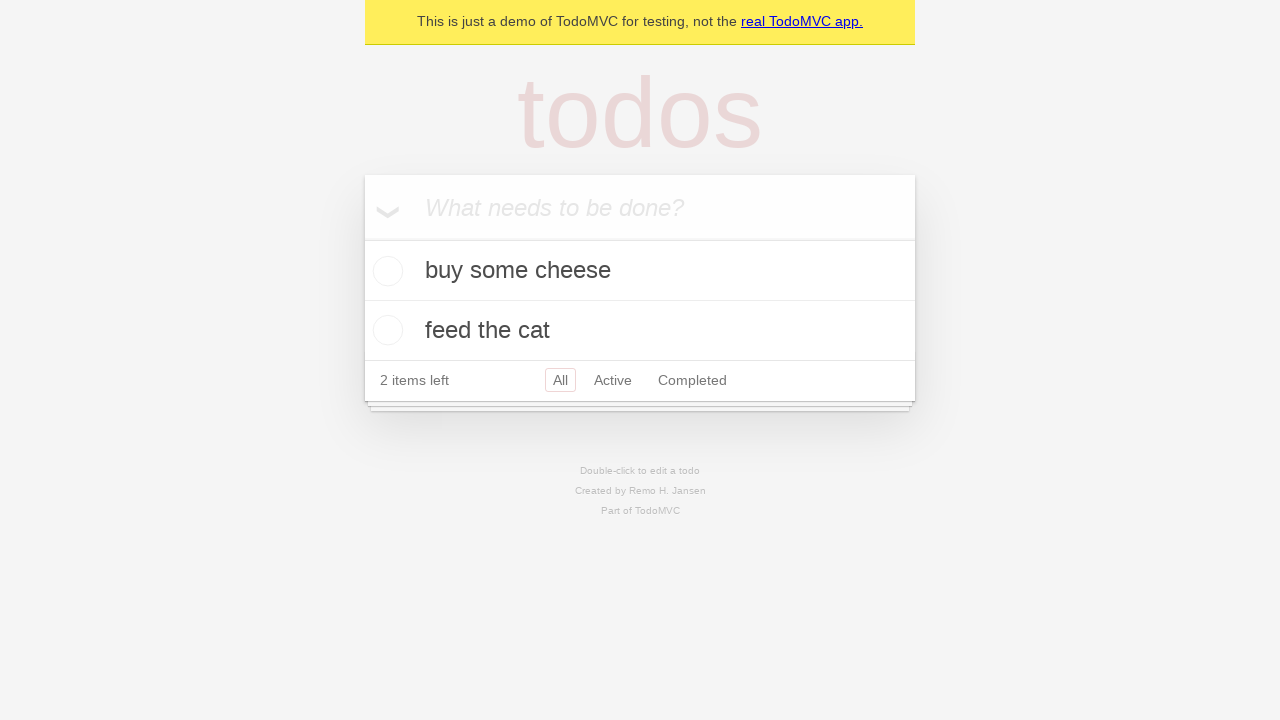

Checked checkbox for first todo item 'buy some cheese' at (385, 271) on internal:testid=[data-testid="todo-item"s] >> nth=0 >> internal:role=checkbox
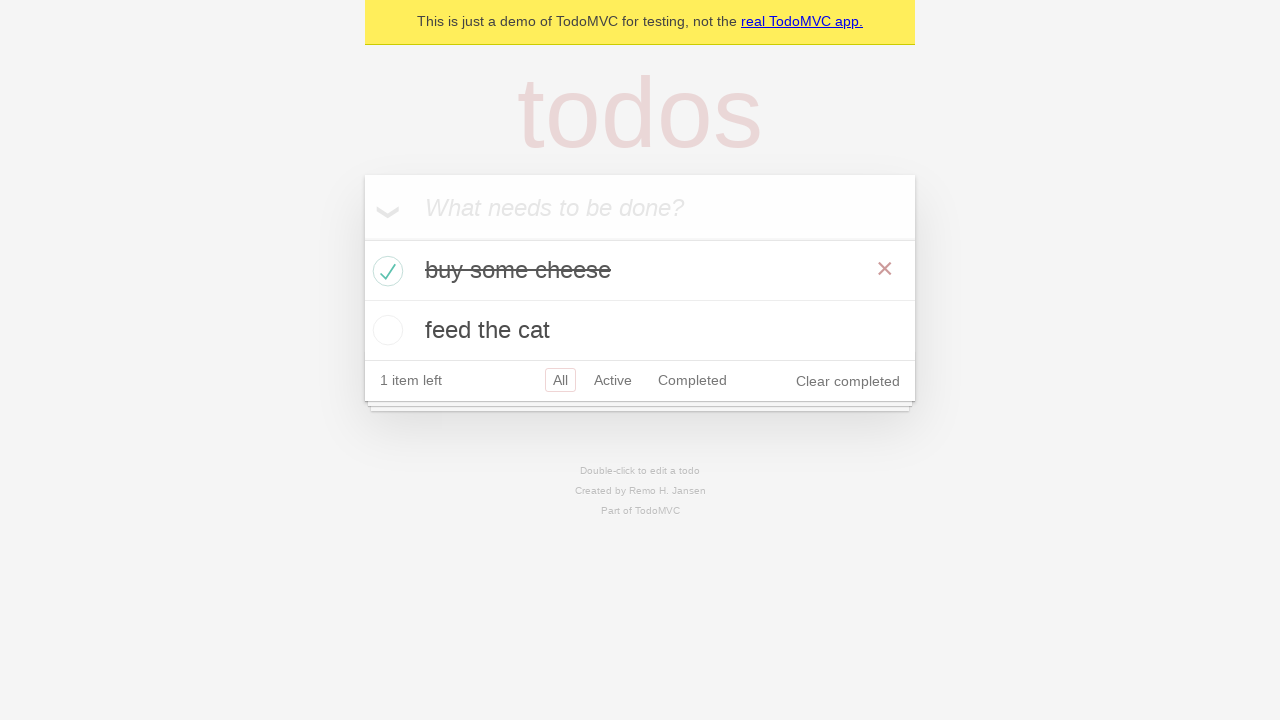

Checked checkbox for second todo item 'feed the cat' at (385, 330) on internal:testid=[data-testid="todo-item"s] >> nth=1 >> internal:role=checkbox
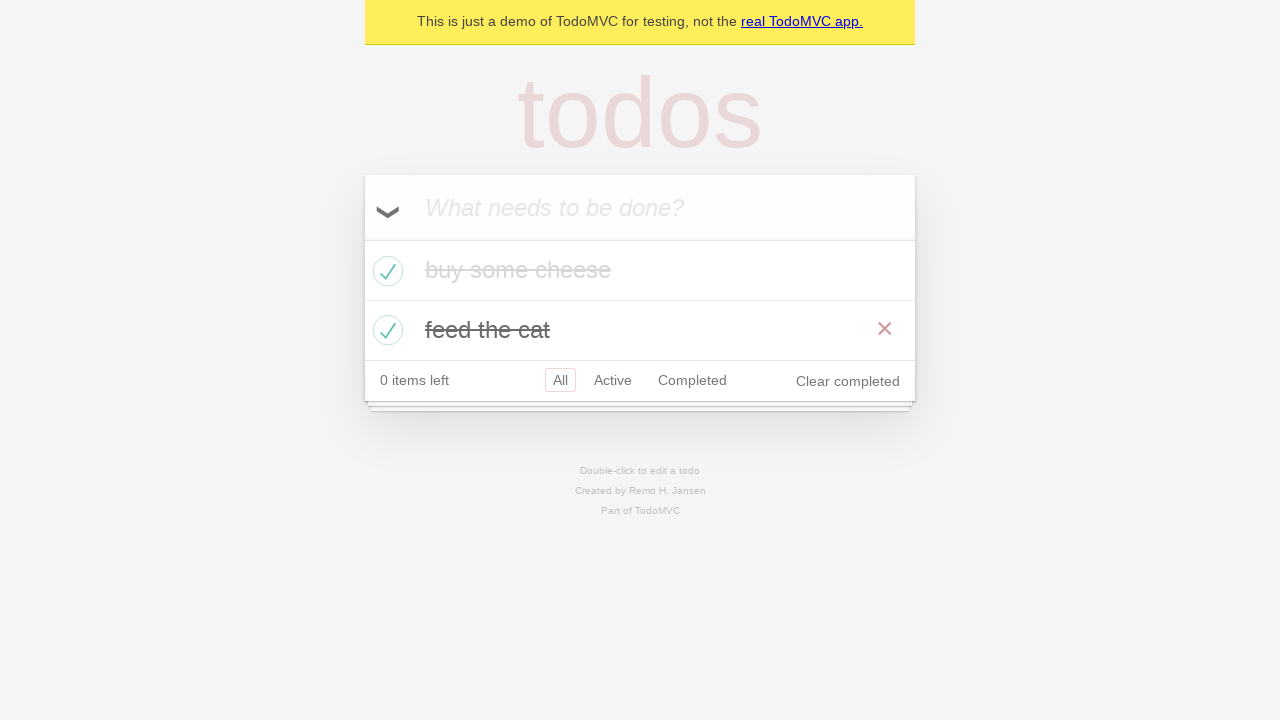

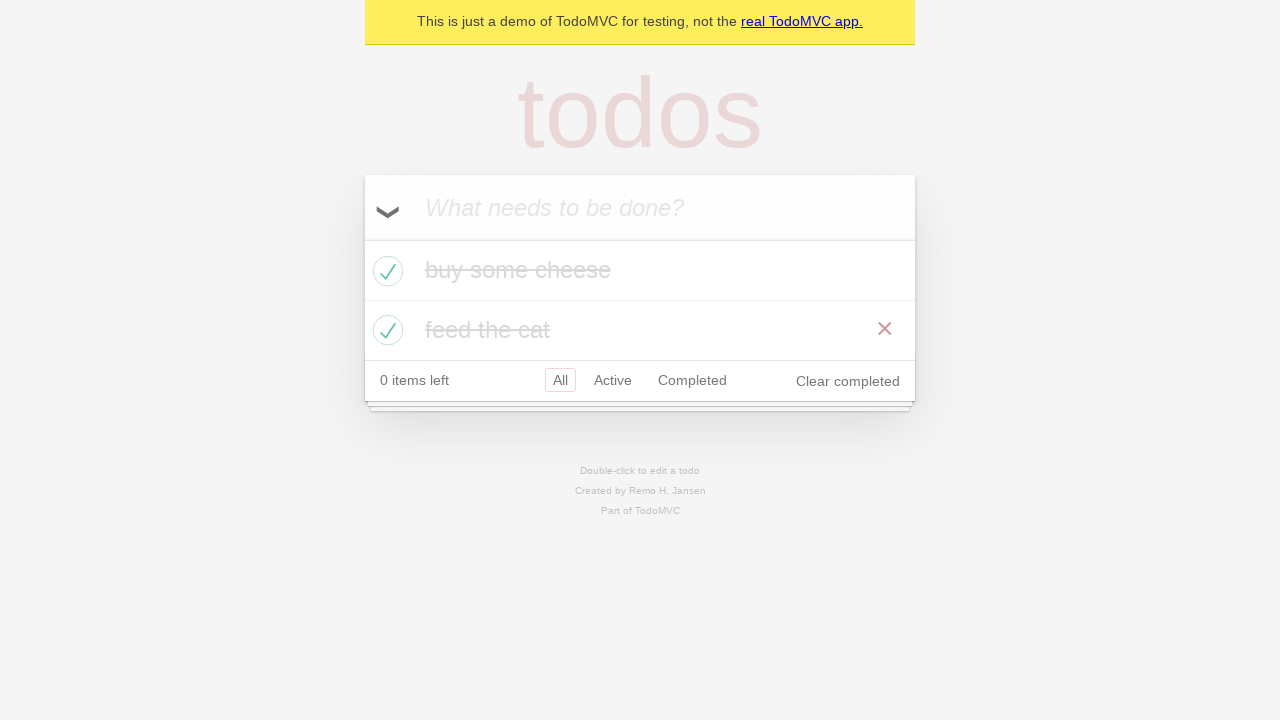